Basic test that navigates to the Rahul Shetty Academy homepage to verify the page loads successfully.

Starting URL: https://rahulshettyacademy.com

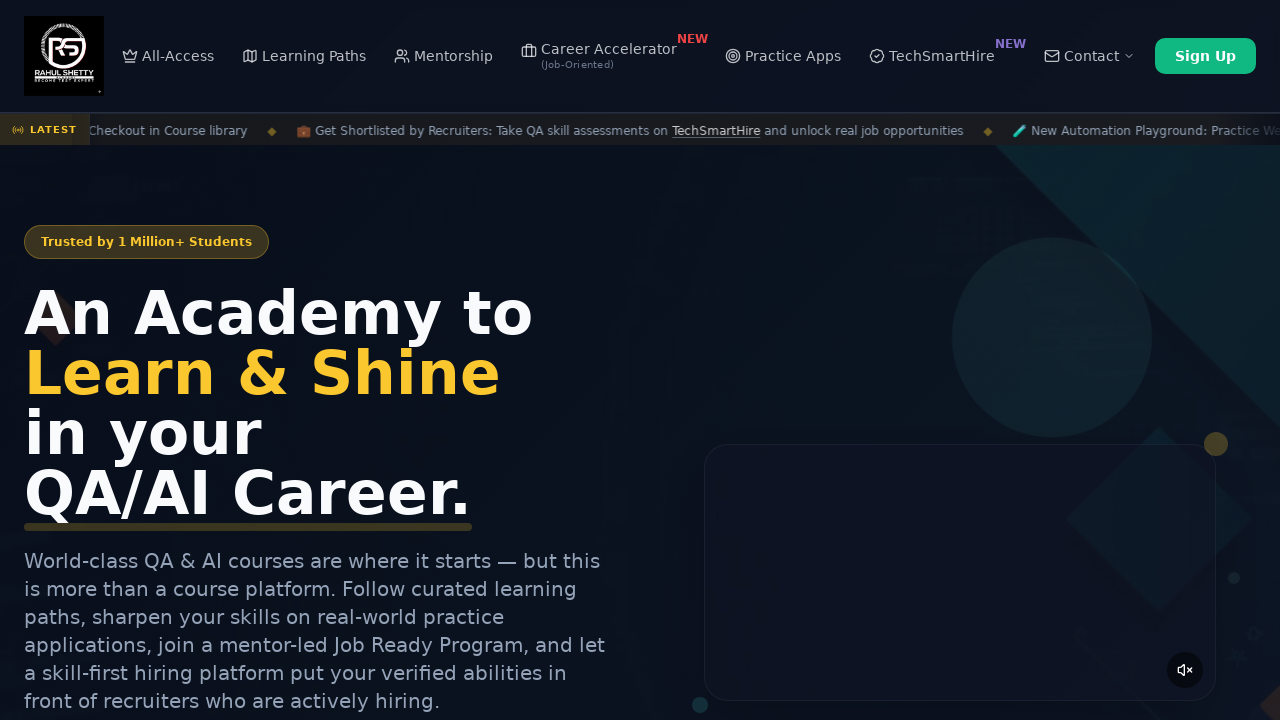

Waited for page DOM to be fully loaded
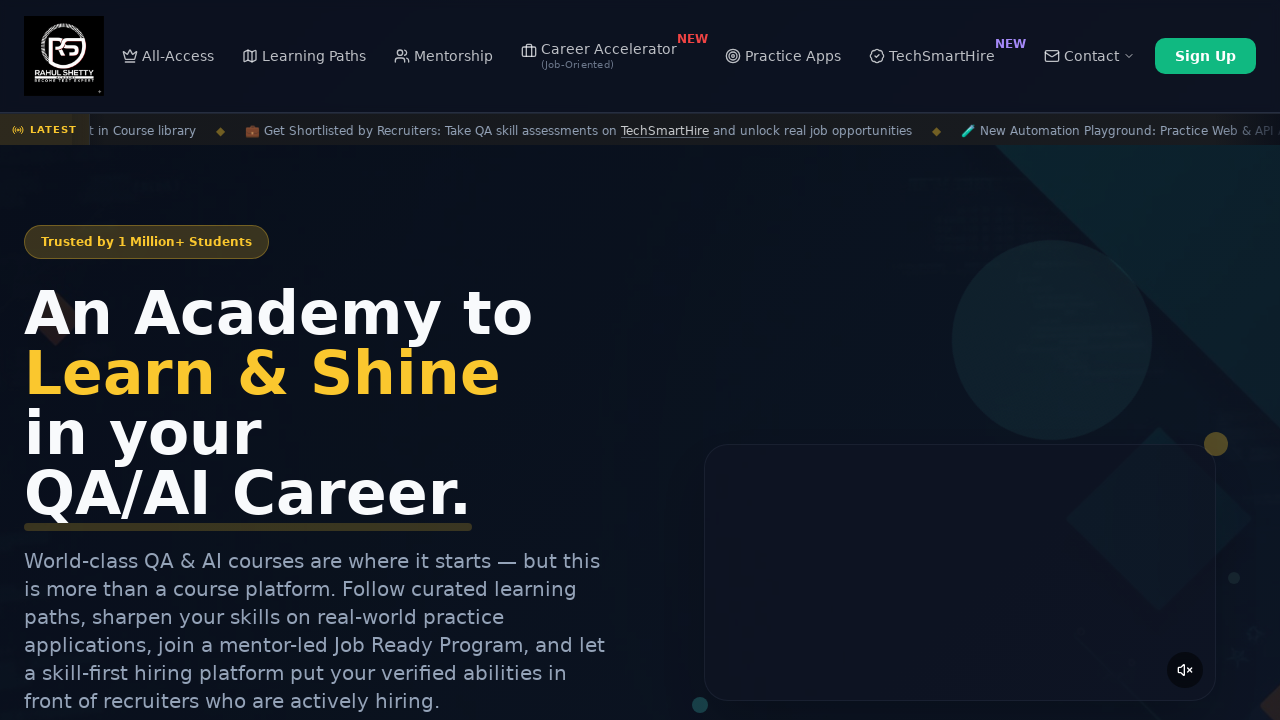

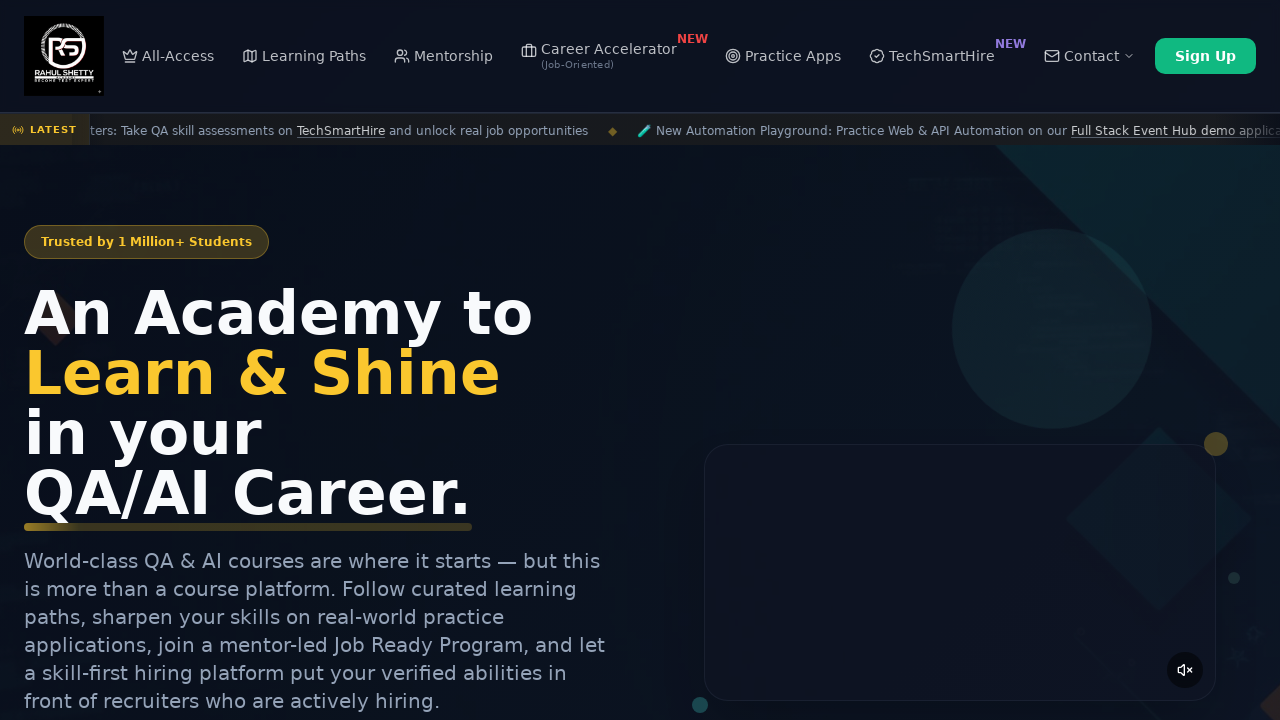